Tests a registration form by filling out personal information fields (first name, last name, email, phone, address) and submitting the form, then verifying the success message.

Starting URL: http://suninjuly.github.io/registration1.html

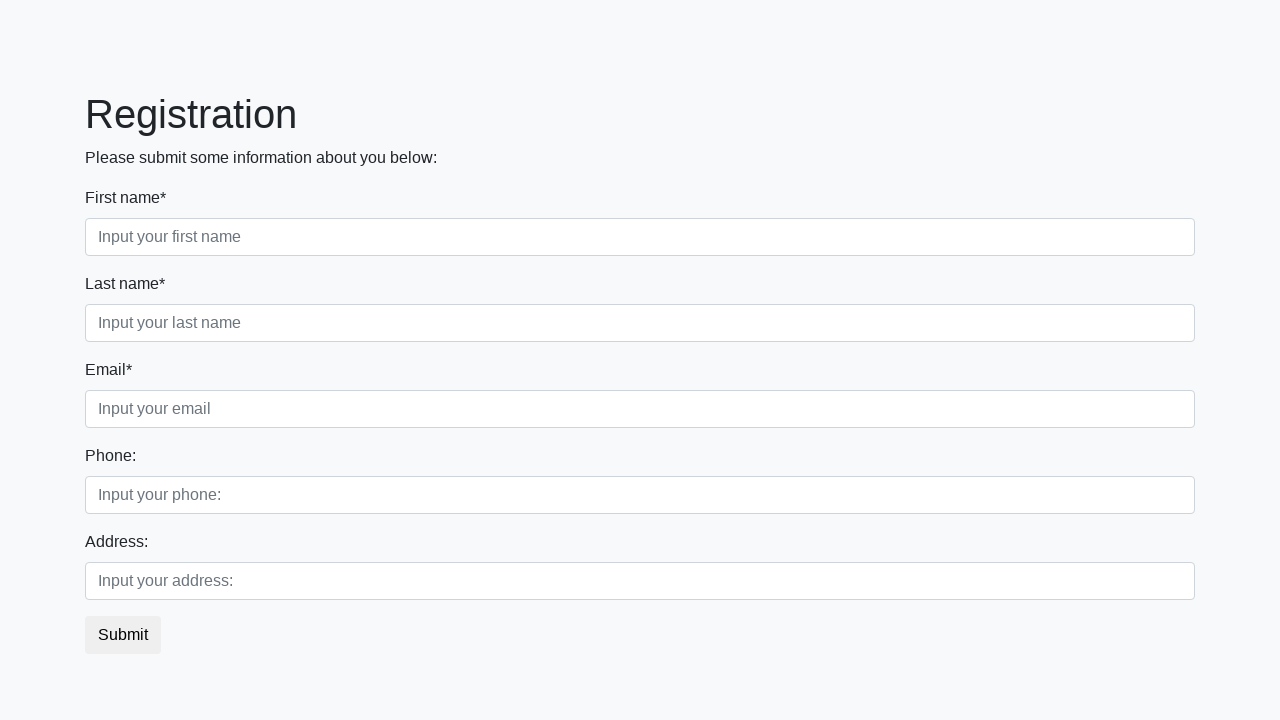

Filled first name field with 'Ivan' on .first_block .first
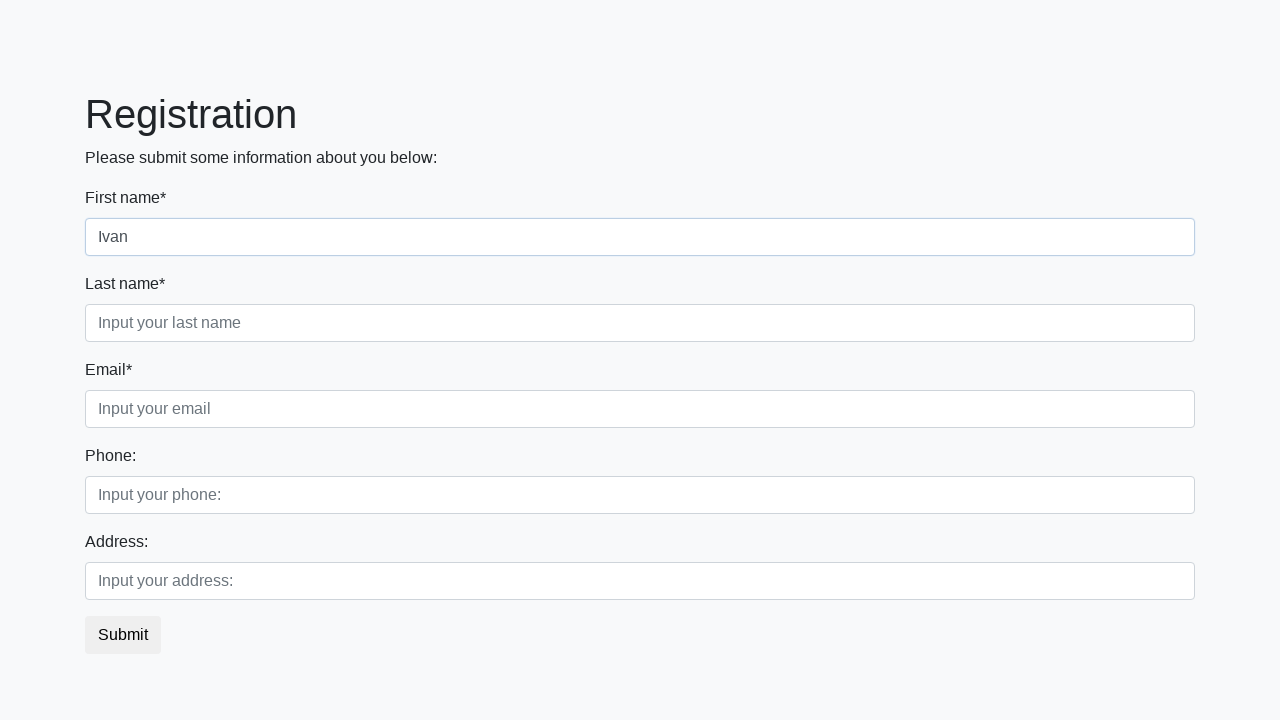

Filled last name field with 'Petrov' on .first_block .second
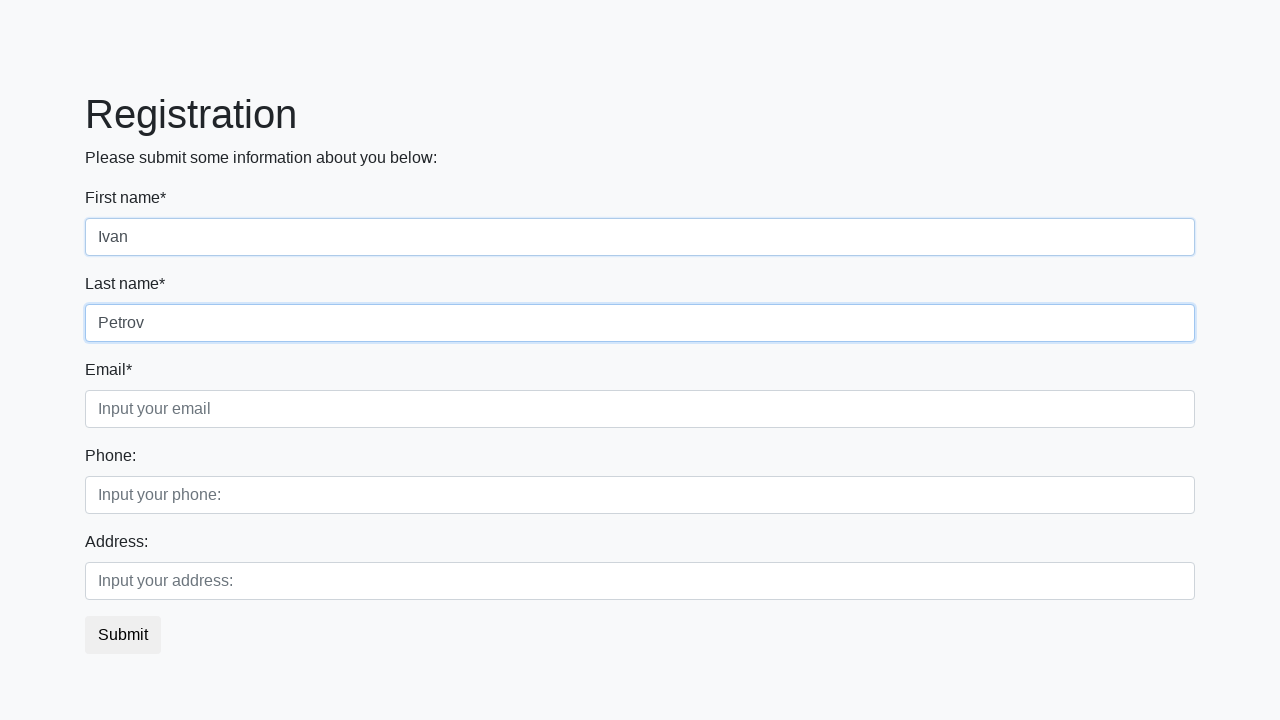

Filled email field with 'post-office@gmail.com' on //form/div/div[3]/input
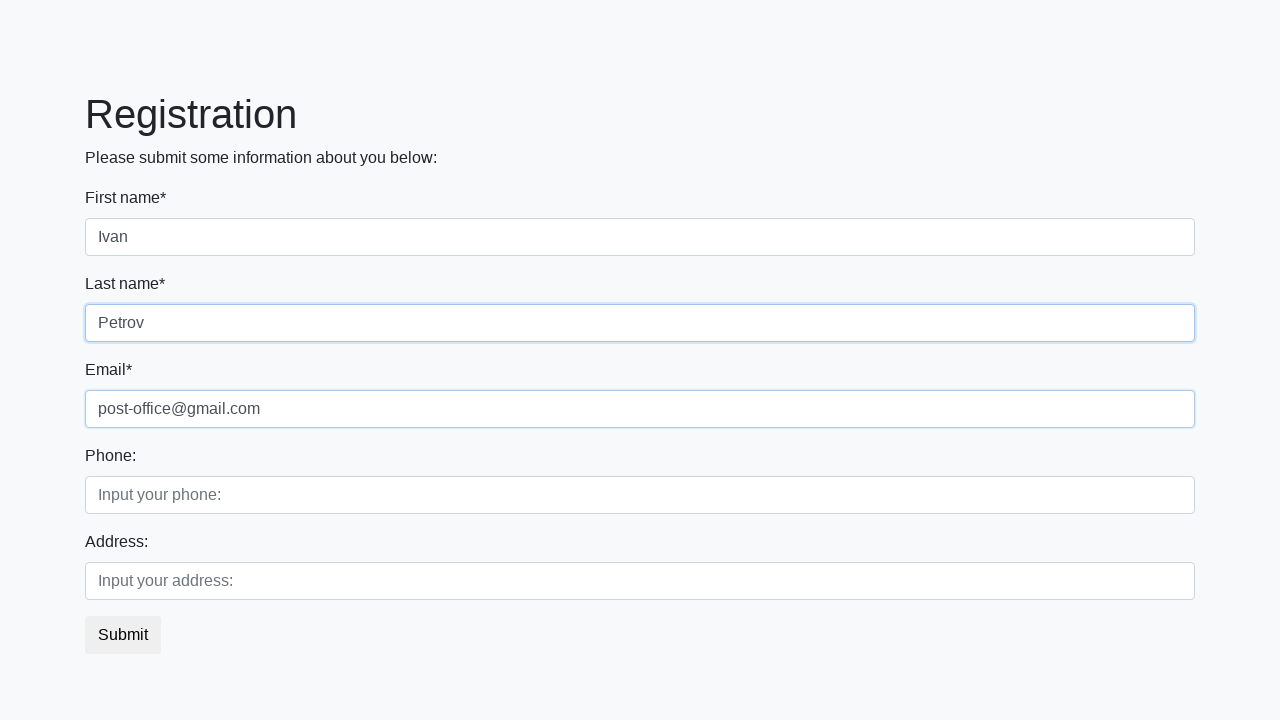

Filled phone field with '322-223-322' on //form/div[2]/div/input
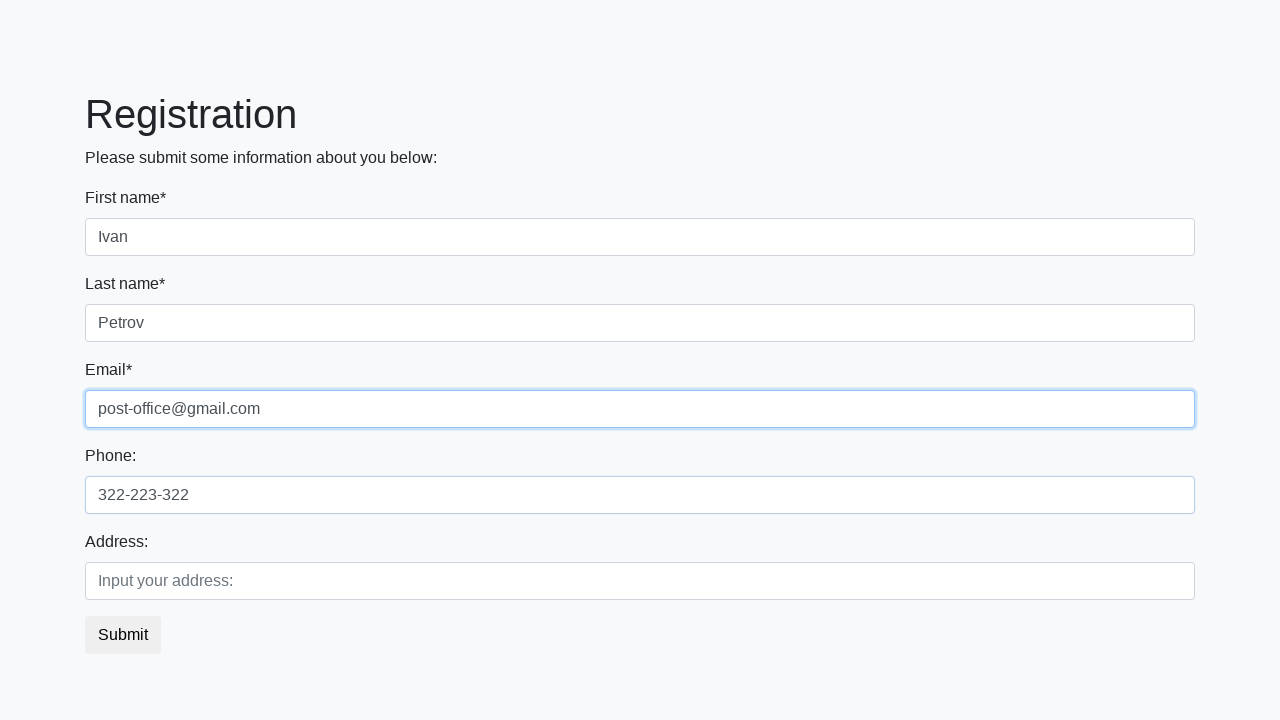

Filled address field with 'Down house 2' on //form/div[2]/div[2]/input
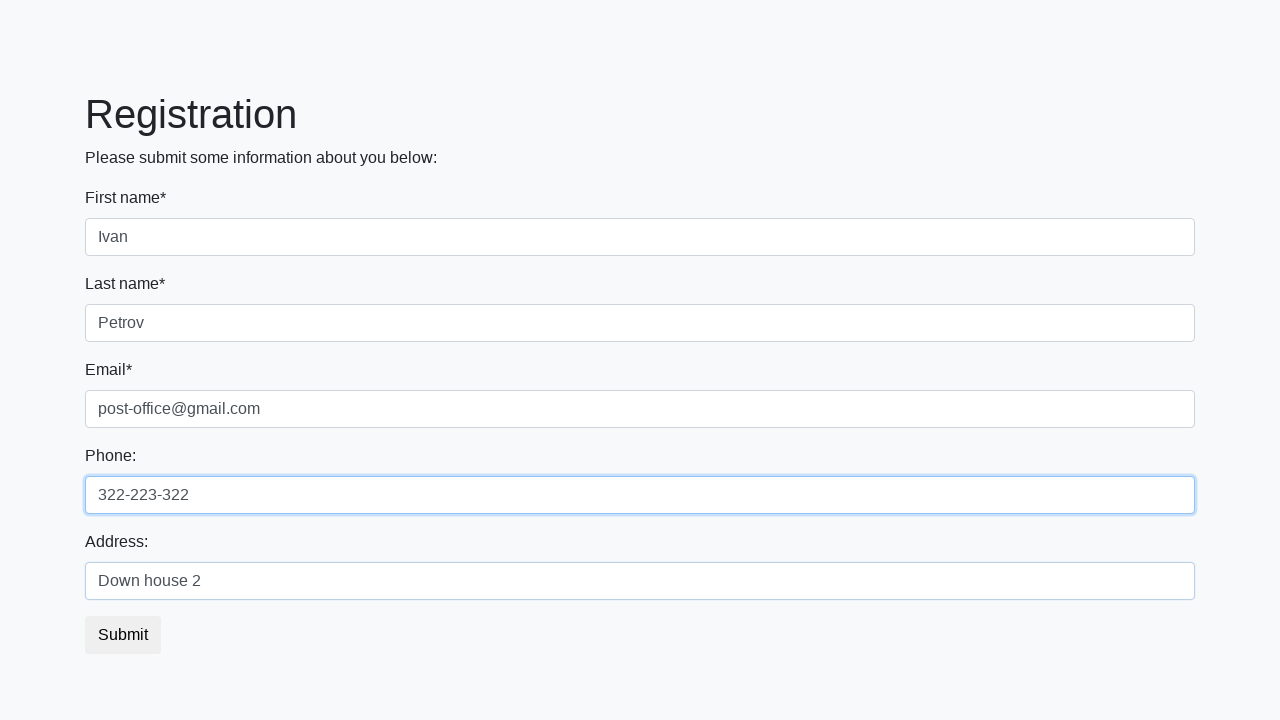

Clicked submit button to register at (123, 635) on .btn
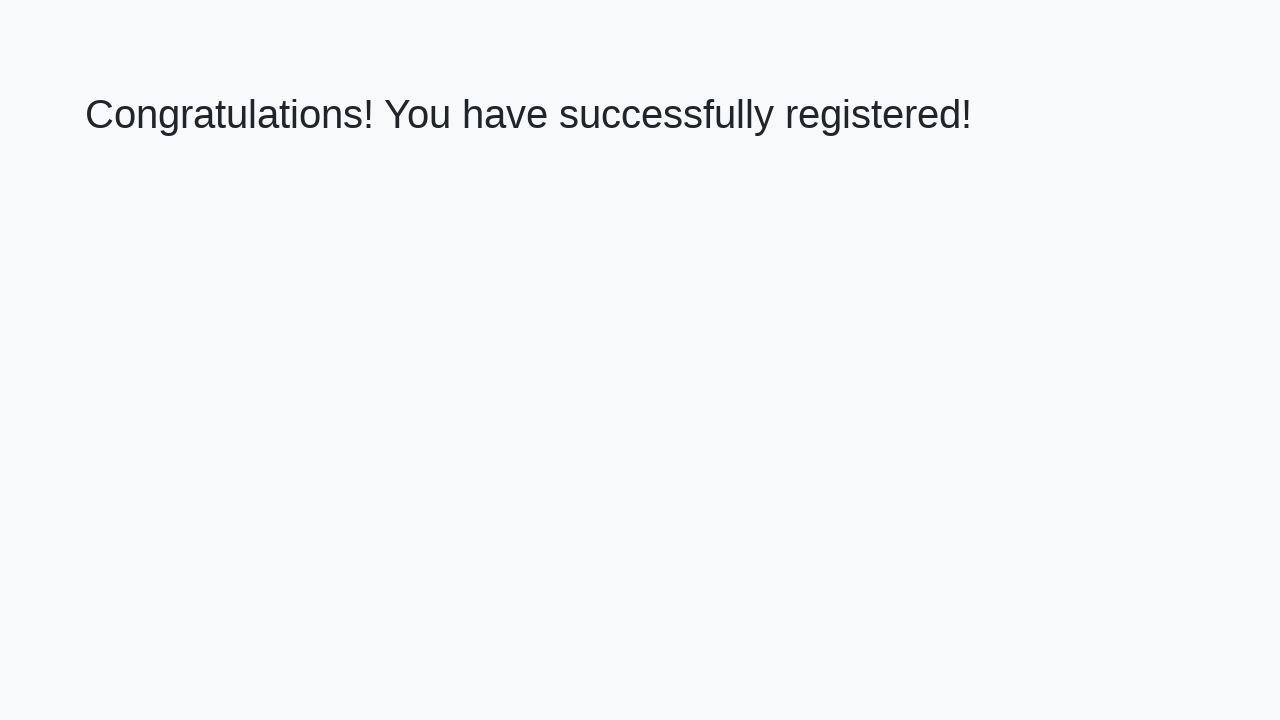

Success message container appeared
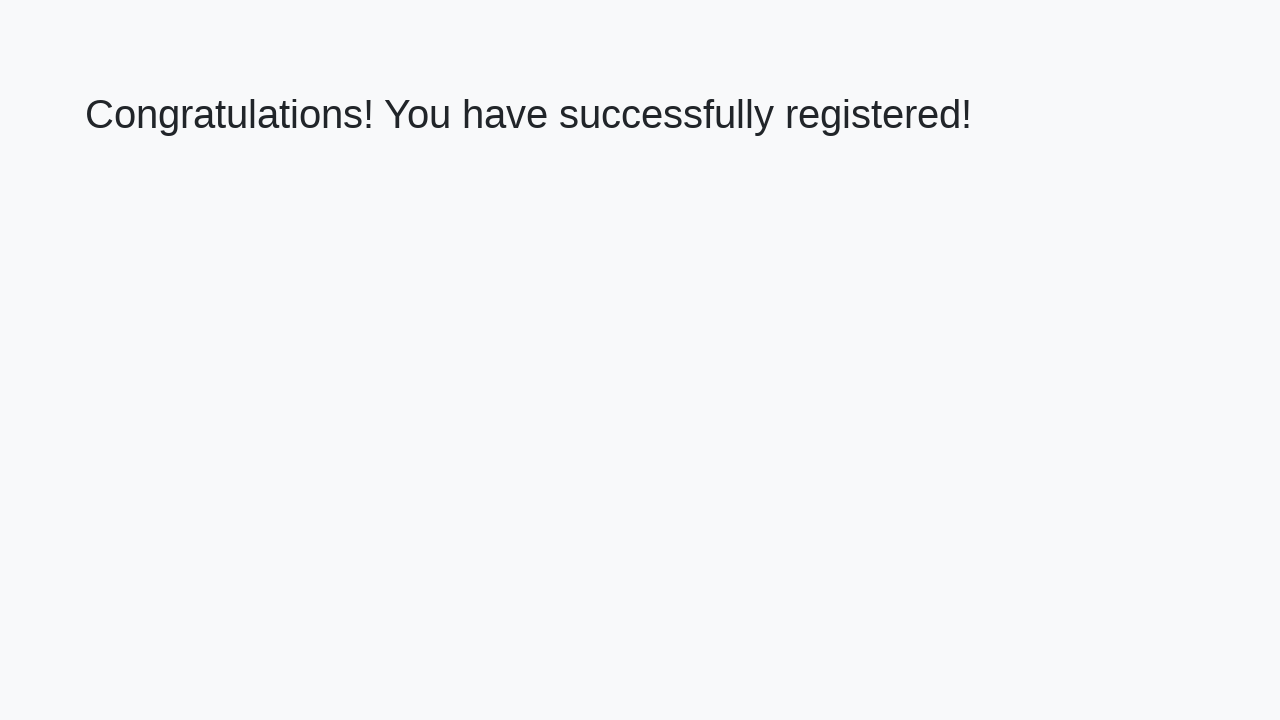

Retrieved success message text
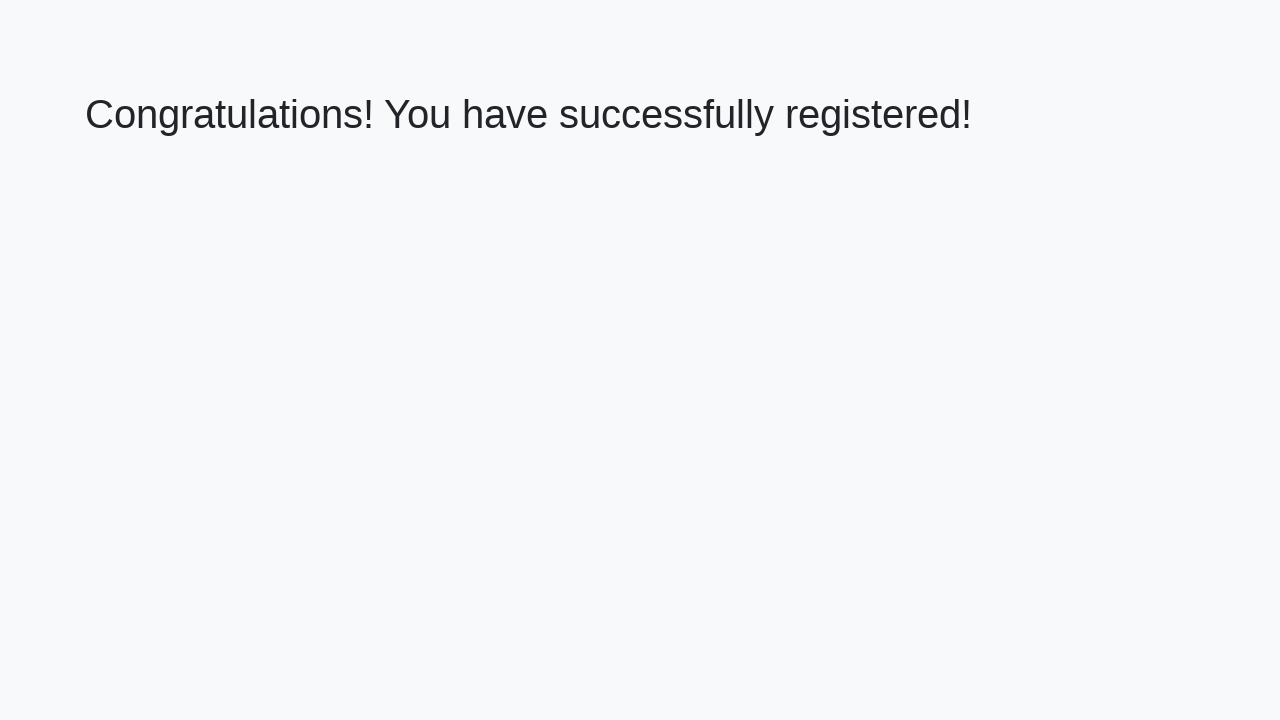

Verified success message contains 'Congratulations! You have successfully registered!'
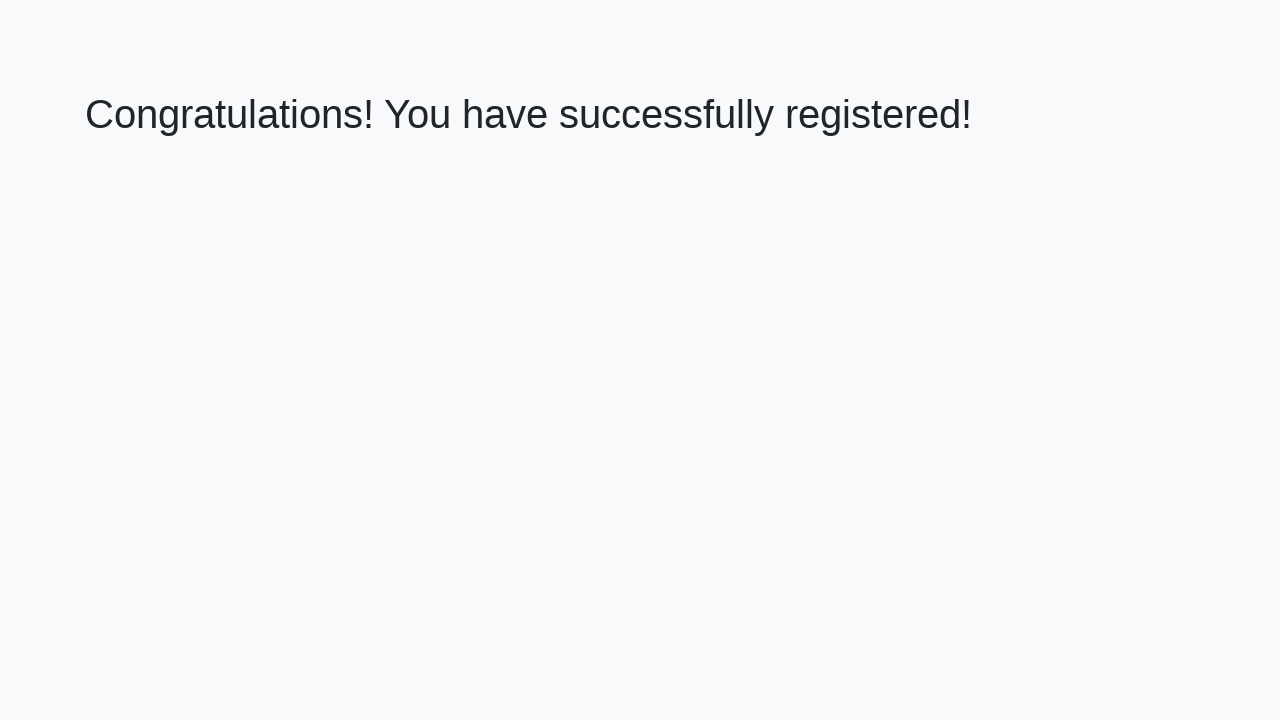

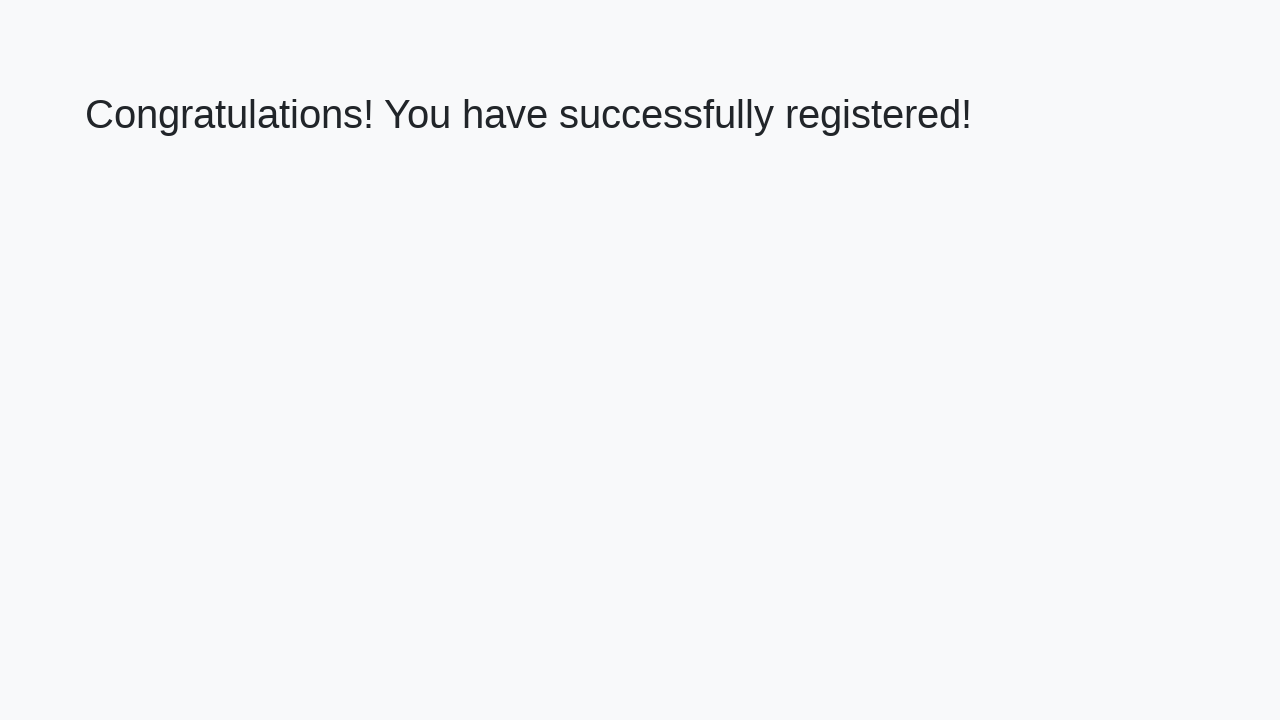